Tests form display and interaction by filling email field and clicking age option

Starting URL: https://automationfc.github.io/basic-form/index.html

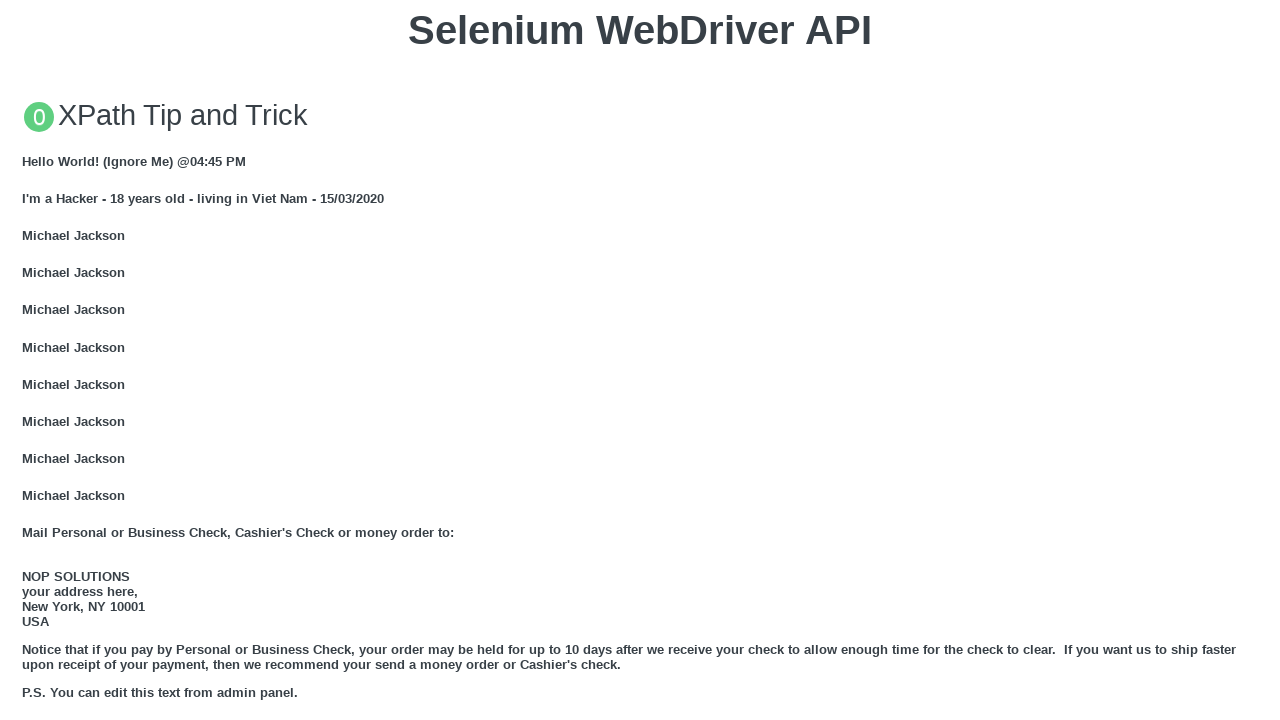

Email input field is visible and loaded
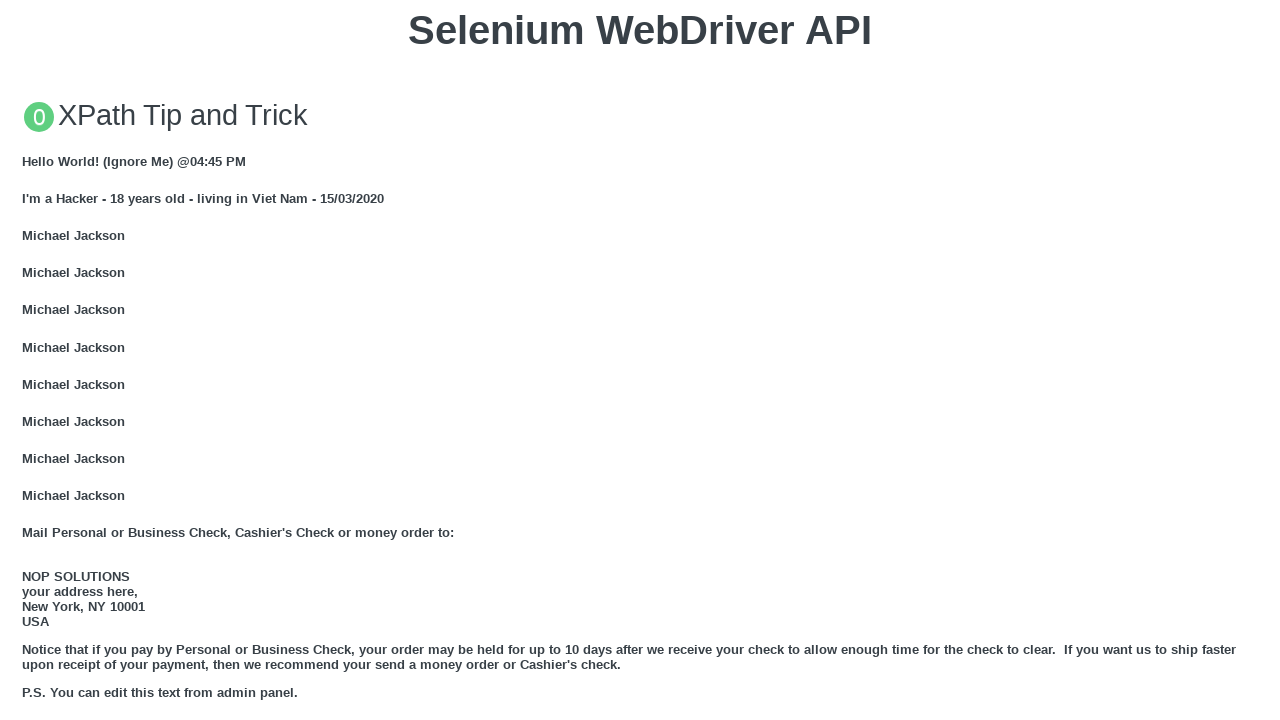

Filled email field with 'Automation Testing' on //input[@id='mail']
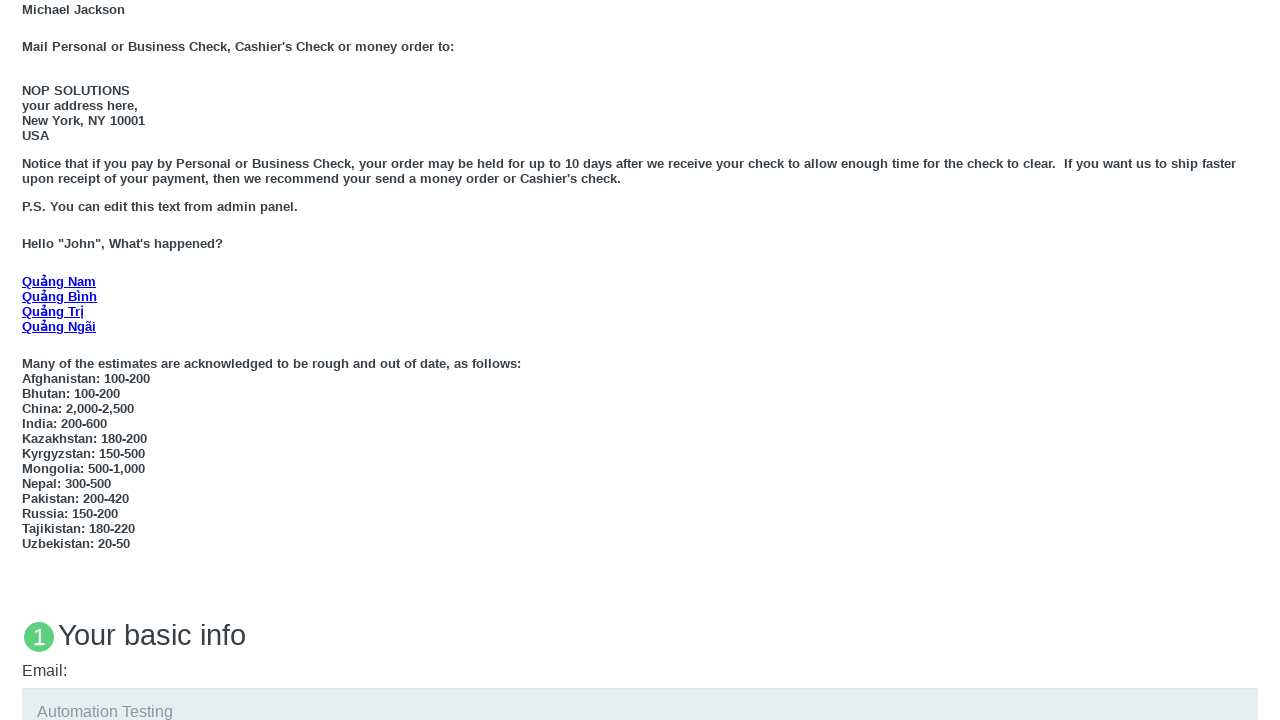

Clicked on 'Under 18' age option at (76, 360) on xpath=//label[@for='under_18']
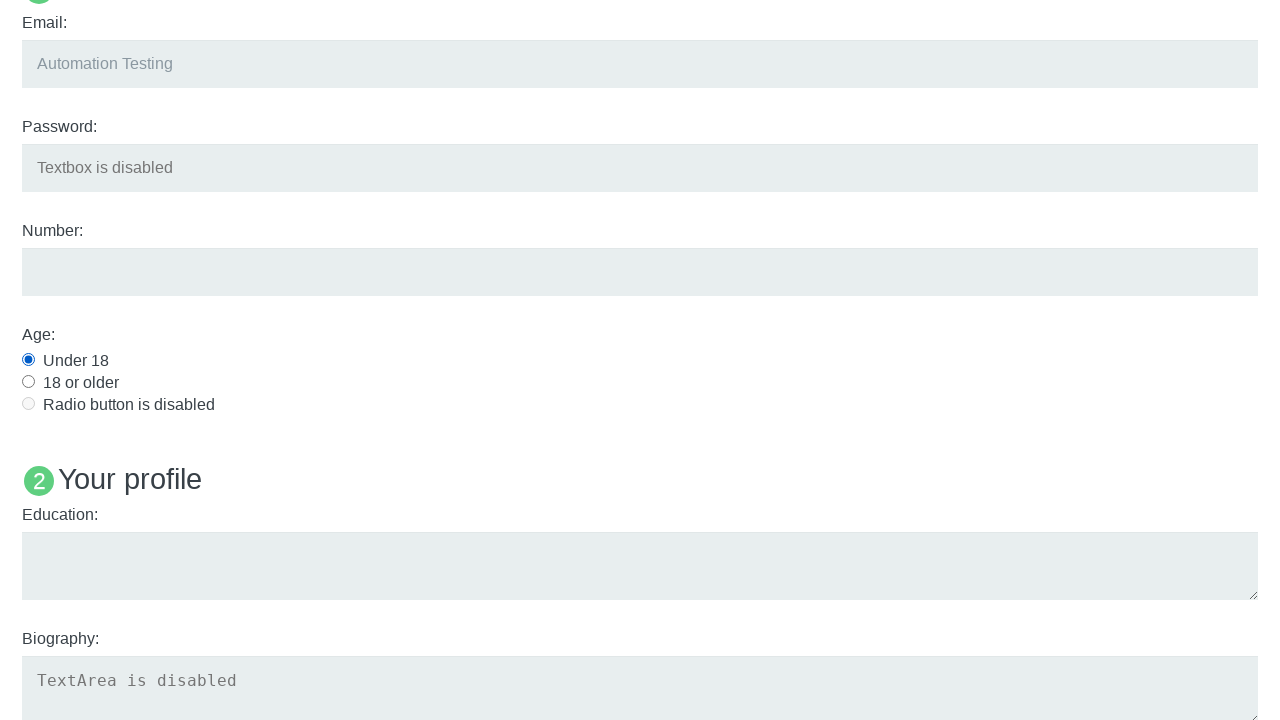

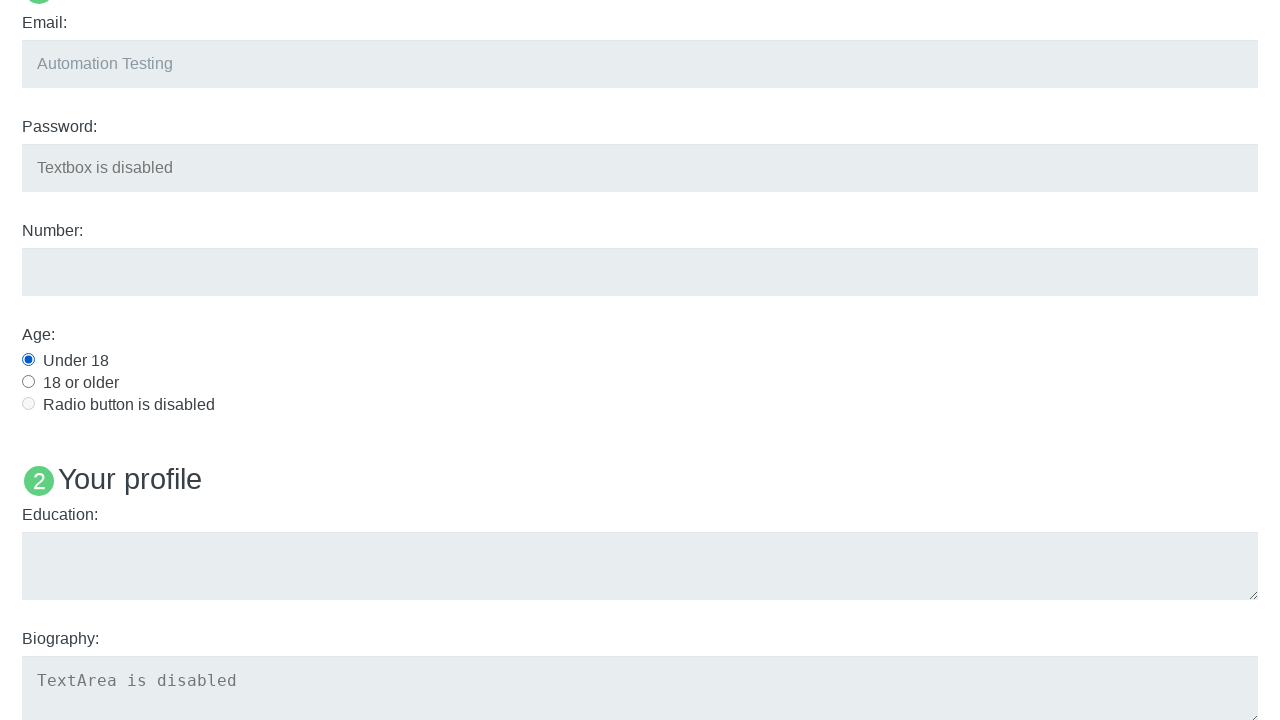